Tests radio button group functionality by iterating through all radio buttons in group1 and clicking each one to verify selection behavior

Starting URL: http://www.echoecho.com/htmlforms10.htm

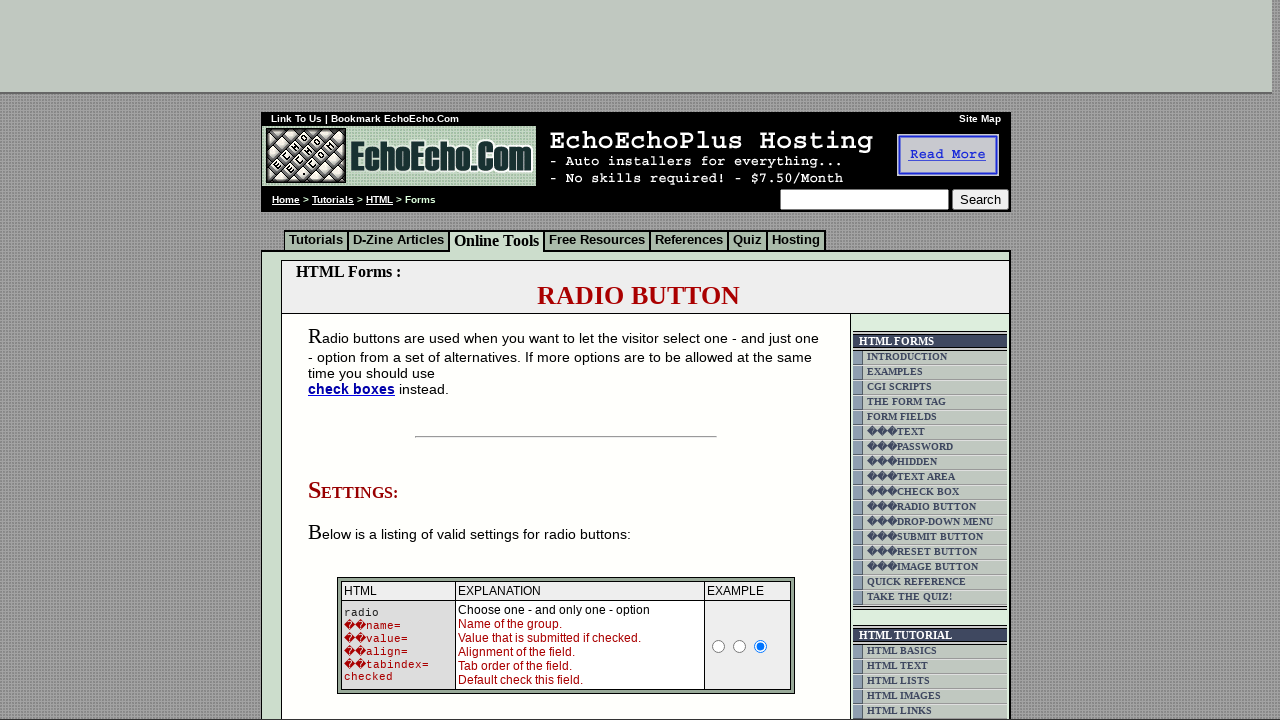

Waited for radio button group1 to load
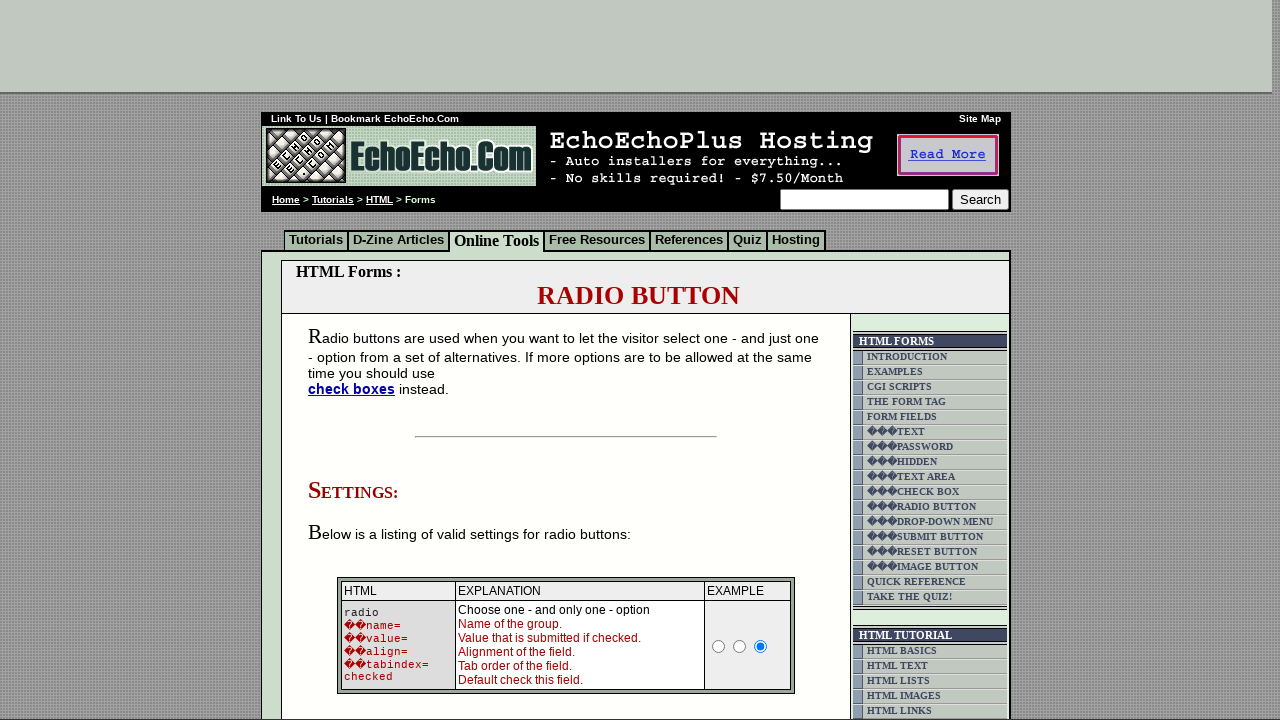

Located all radio buttons in group1
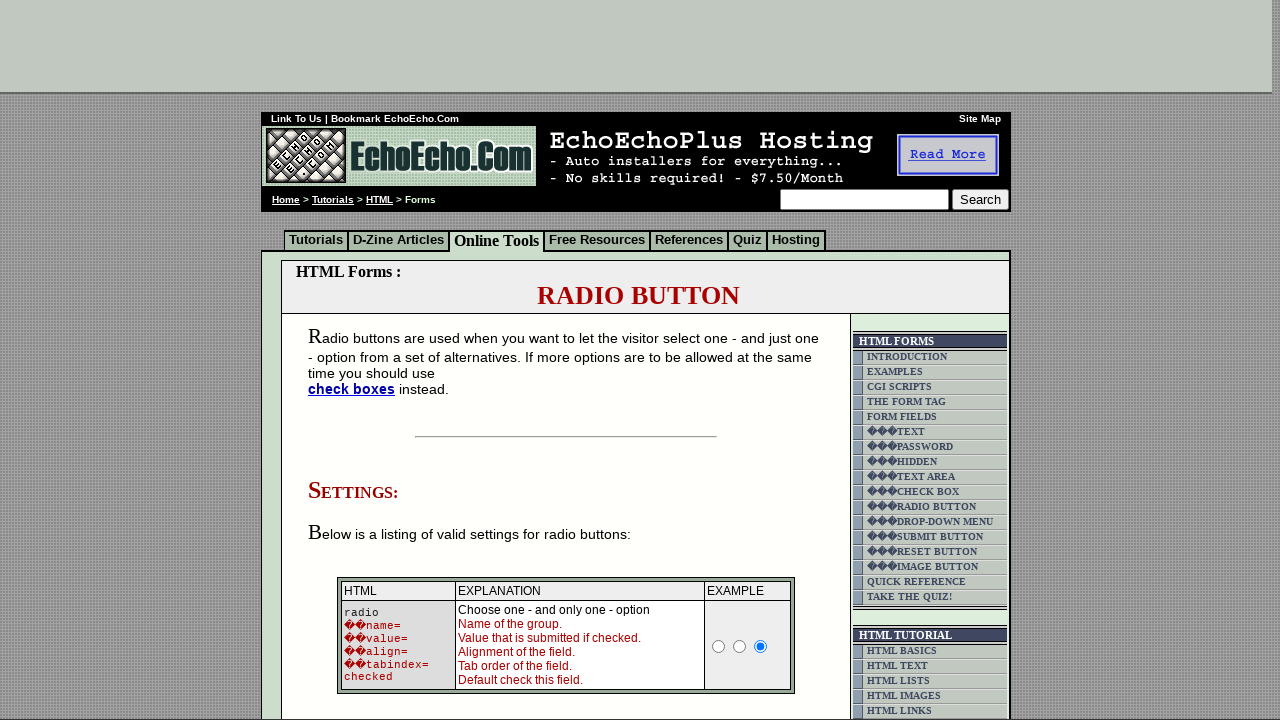

Found 3 radio buttons in group1
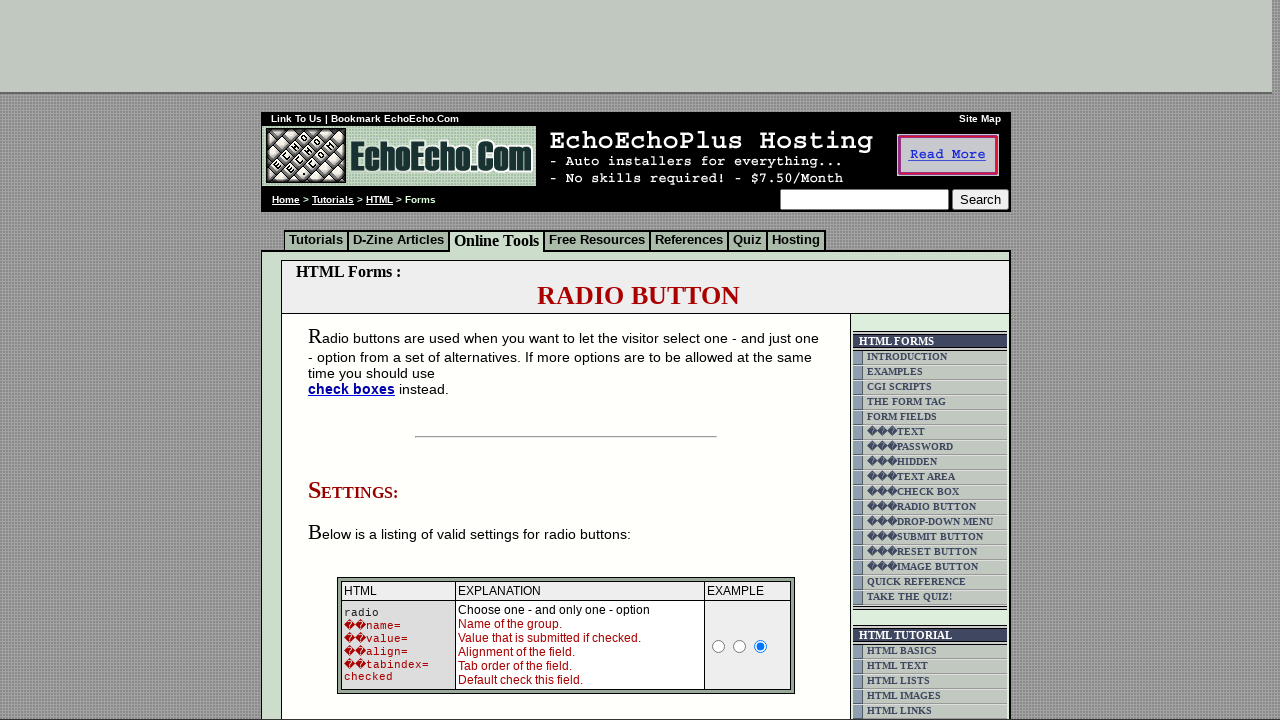

Clicked radio button 1 in group1 to verify selection behavior at (356, 360) on input[name='group1'] >> nth=0
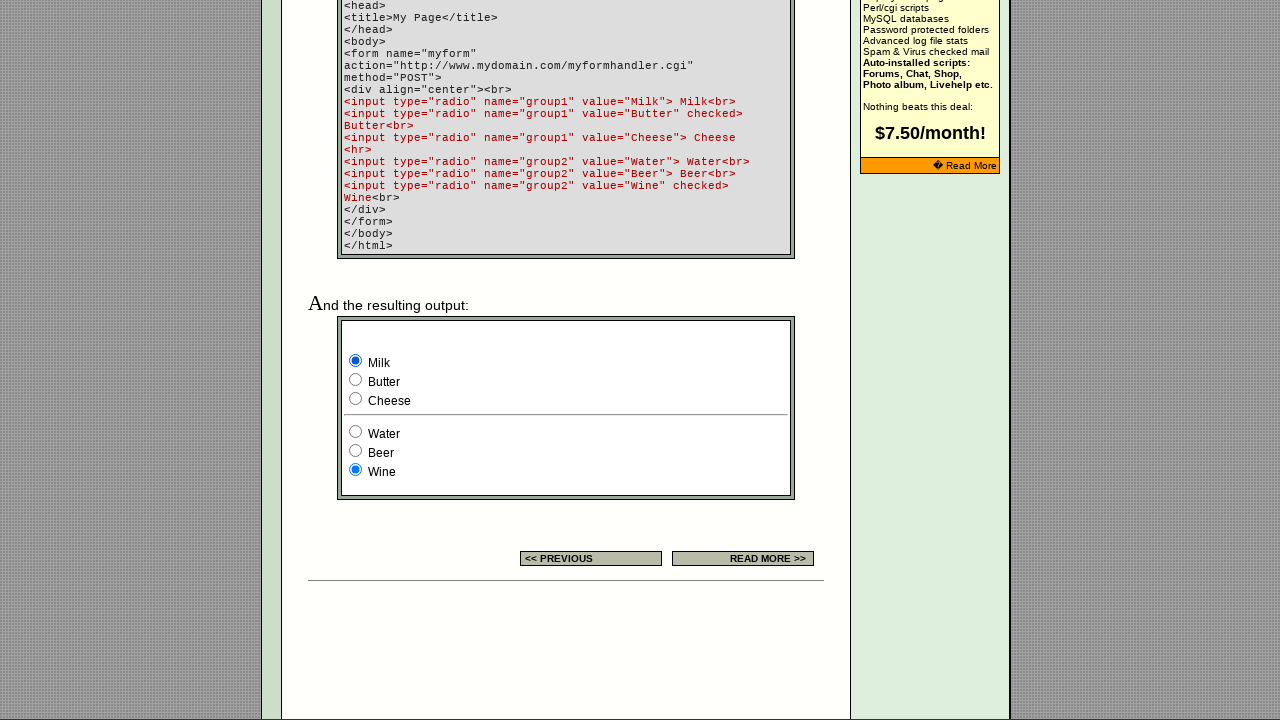

Clicked radio button 2 in group1 to verify selection behavior at (356, 380) on input[name='group1'] >> nth=1
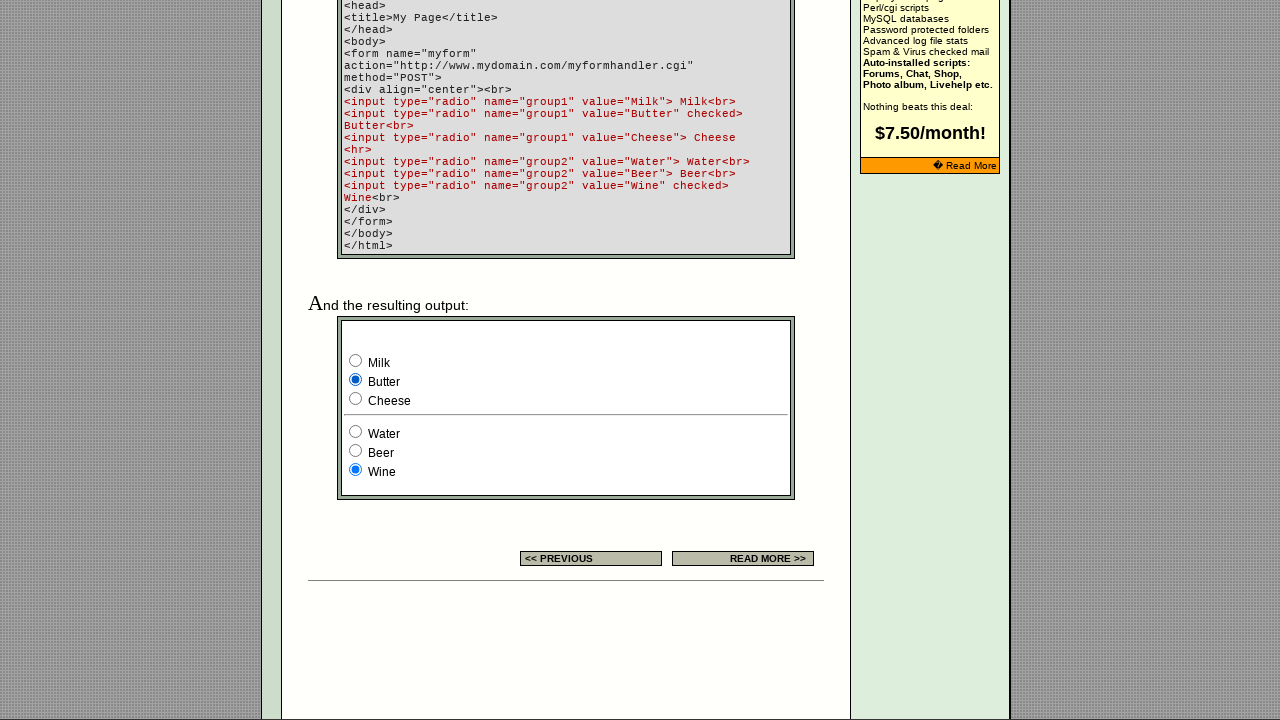

Clicked radio button 3 in group1 to verify selection behavior at (356, 398) on input[name='group1'] >> nth=2
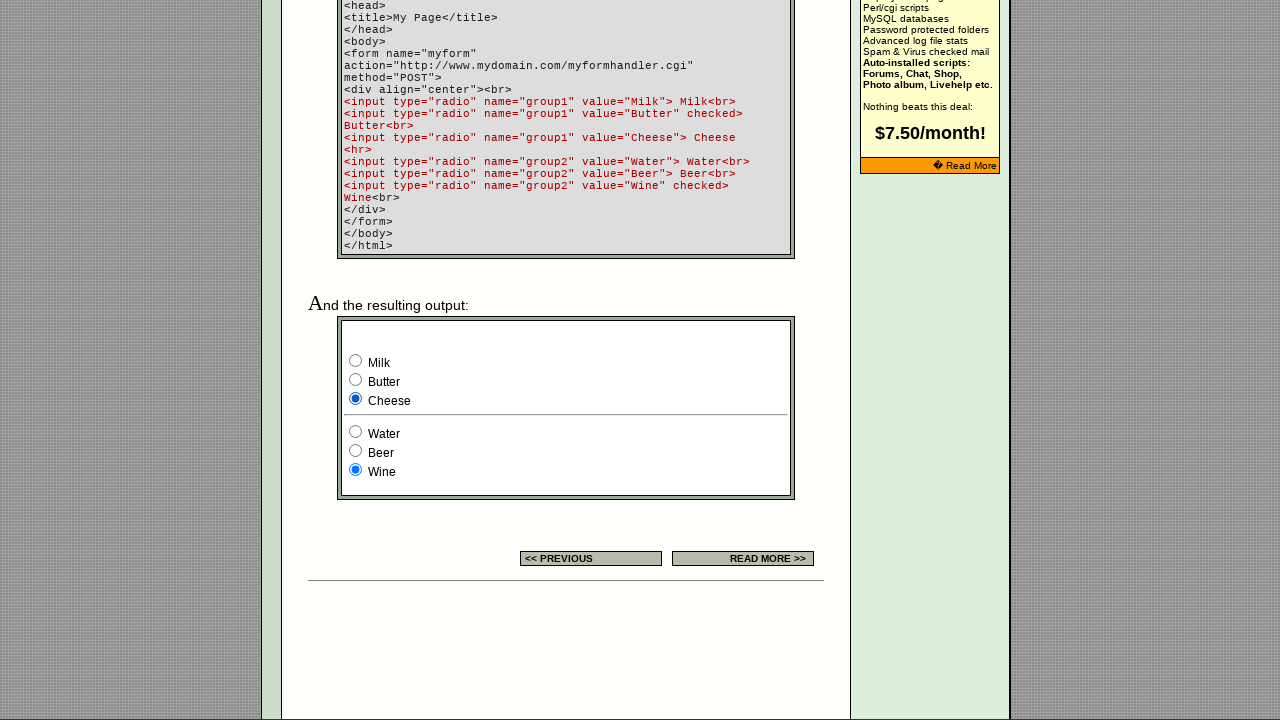

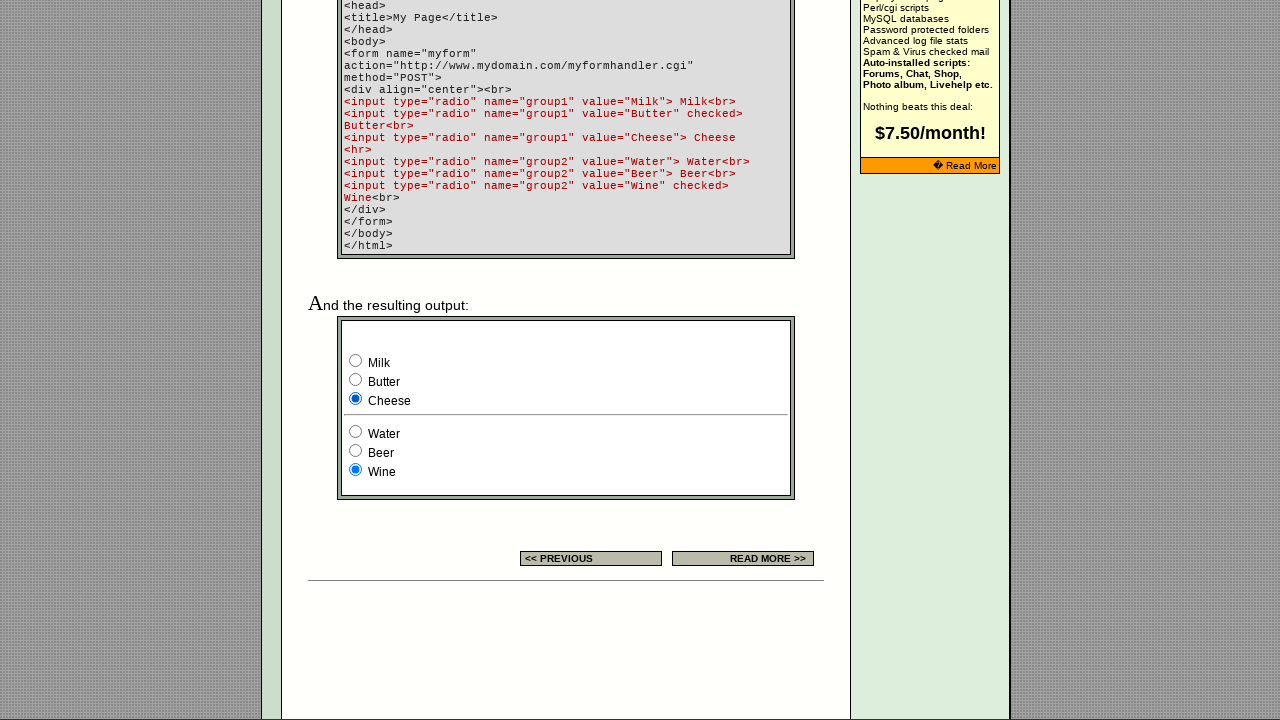